Tests form interaction by reading a value from an element's attribute, calculating a mathematical function (log of absolute value of 12*sin(x)), entering the result in an input field, selecting a checkbox and radio button, and submitting the form.

Starting URL: http://suninjuly.github.io/get_attribute.html

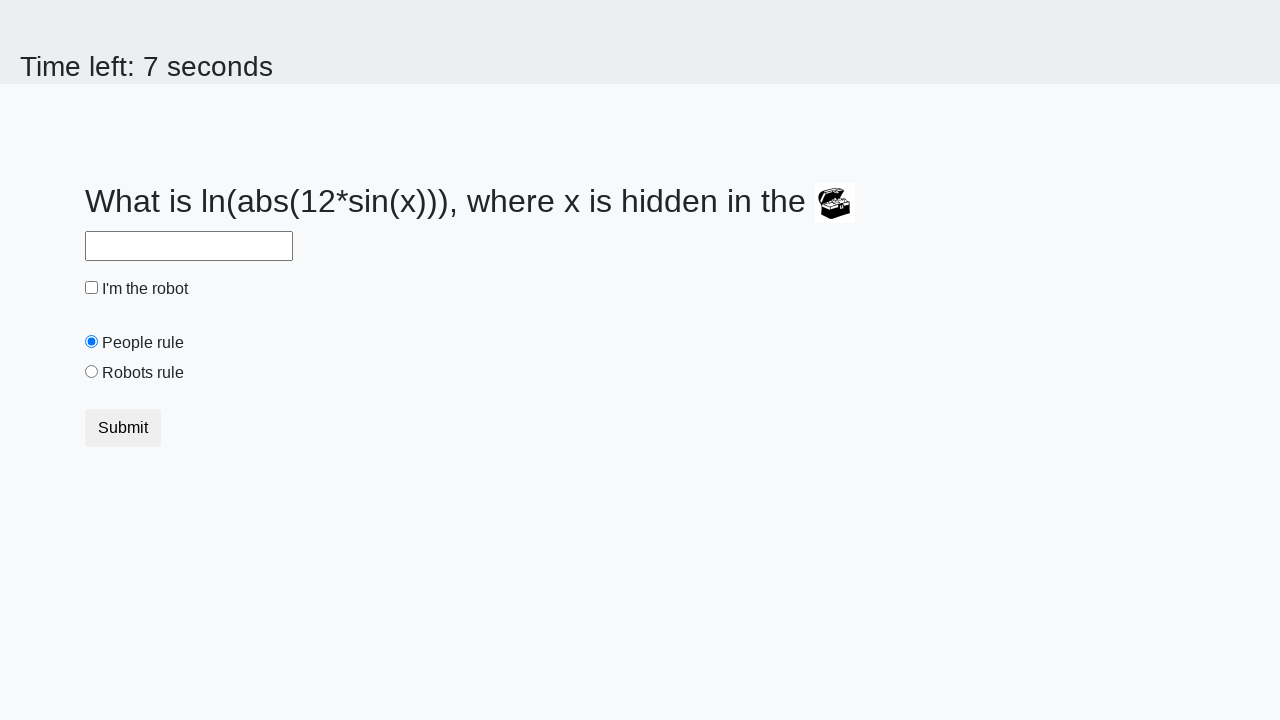

Retrieved 'valuex' attribute from treasure element
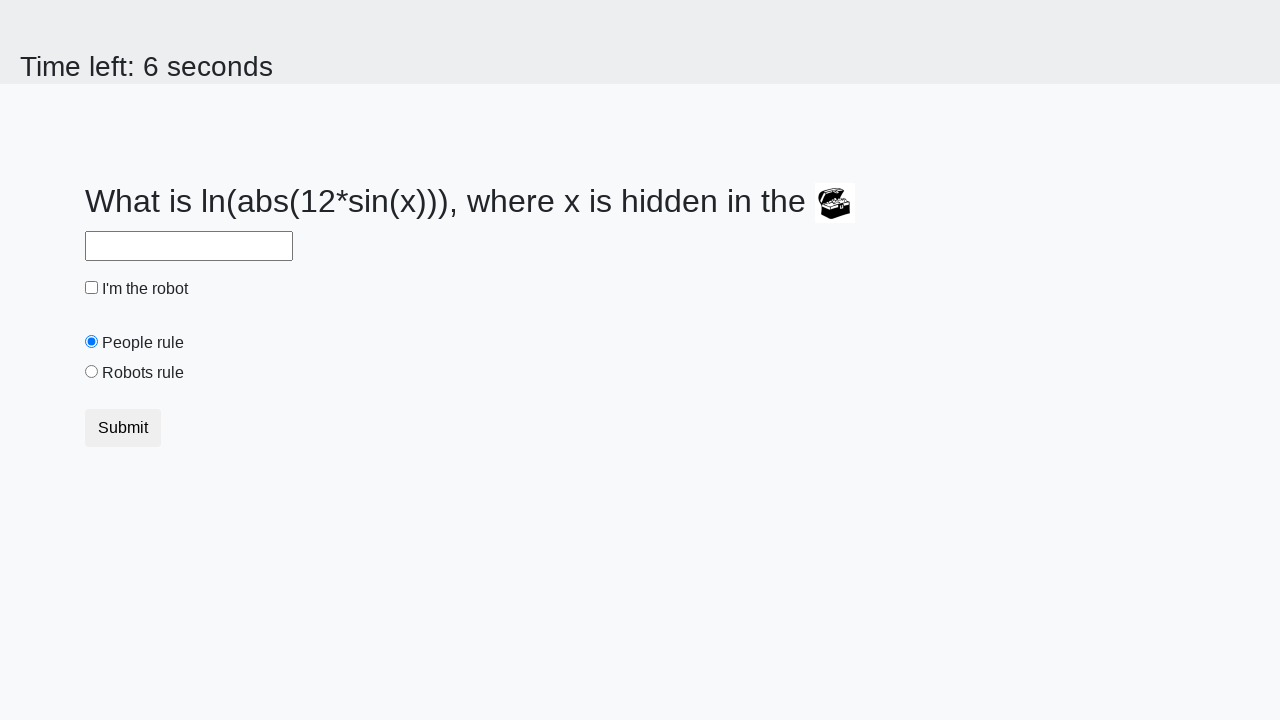

Calculated result using formula: log(|12*sin(504)|) = 2.4592353354076186
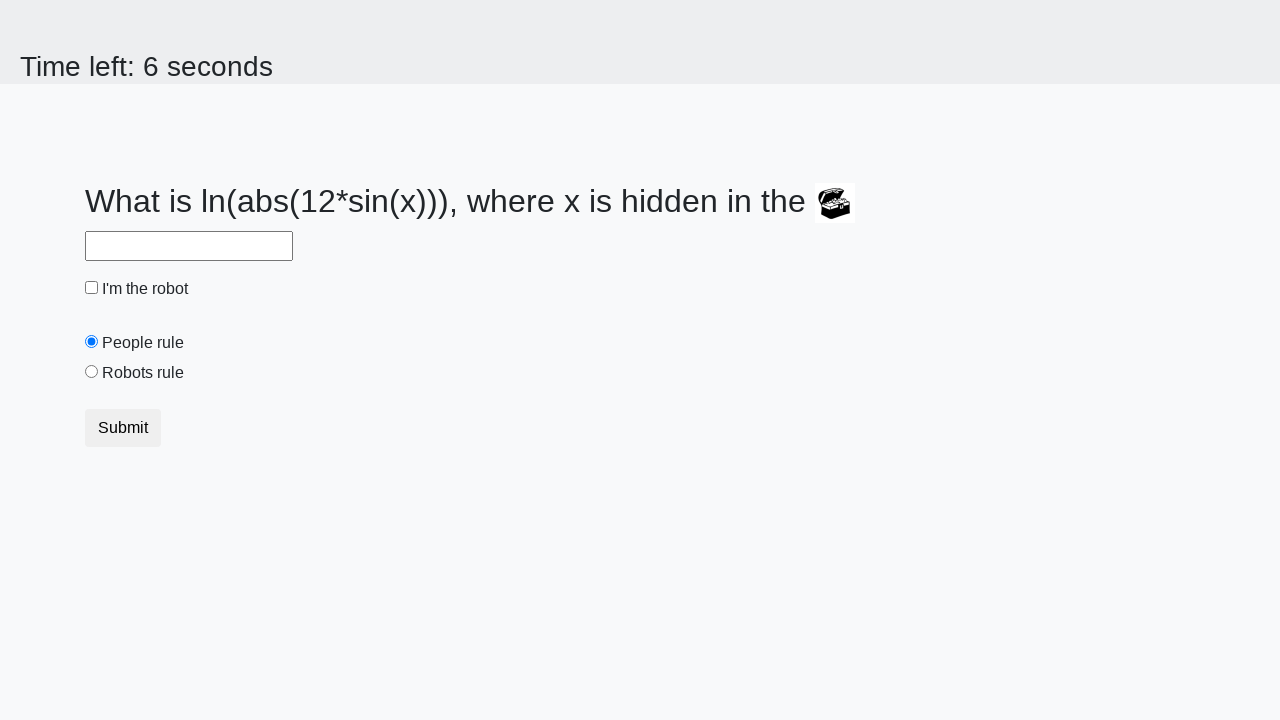

Entered calculated value '2.4592353354076186' into input field on input
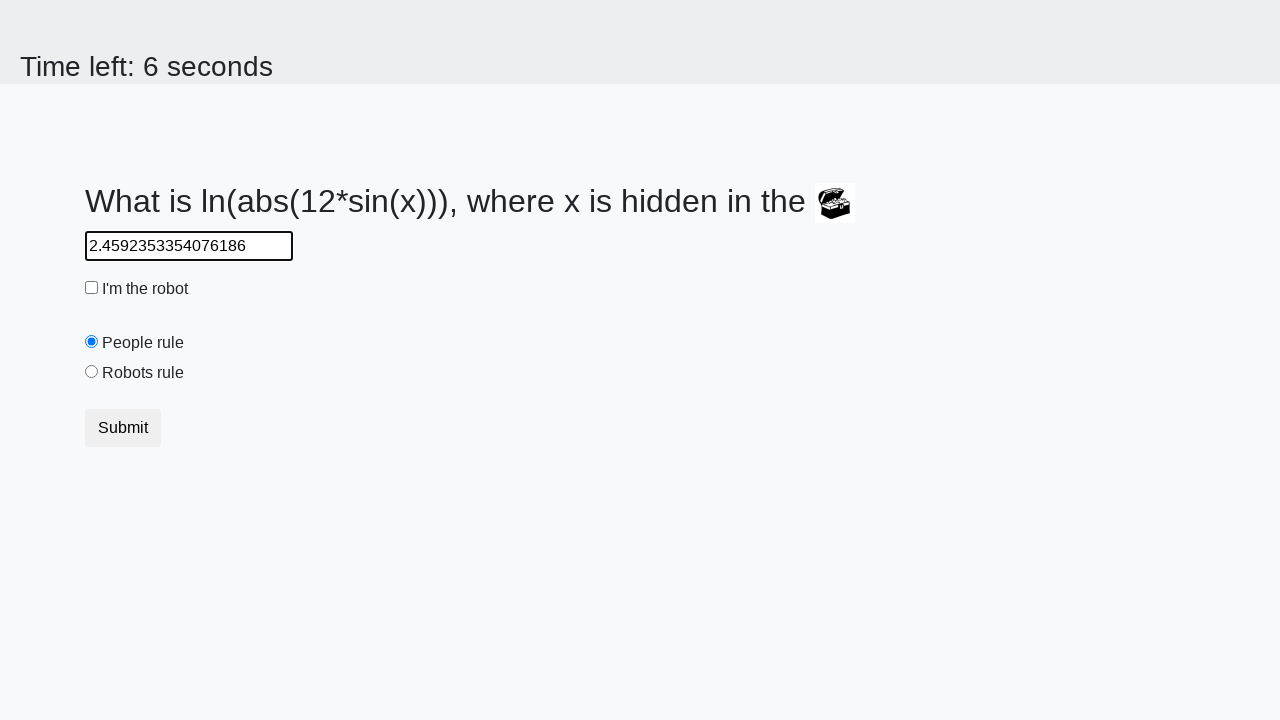

Selected robot checkbox at (92, 288) on #robotCheckbox
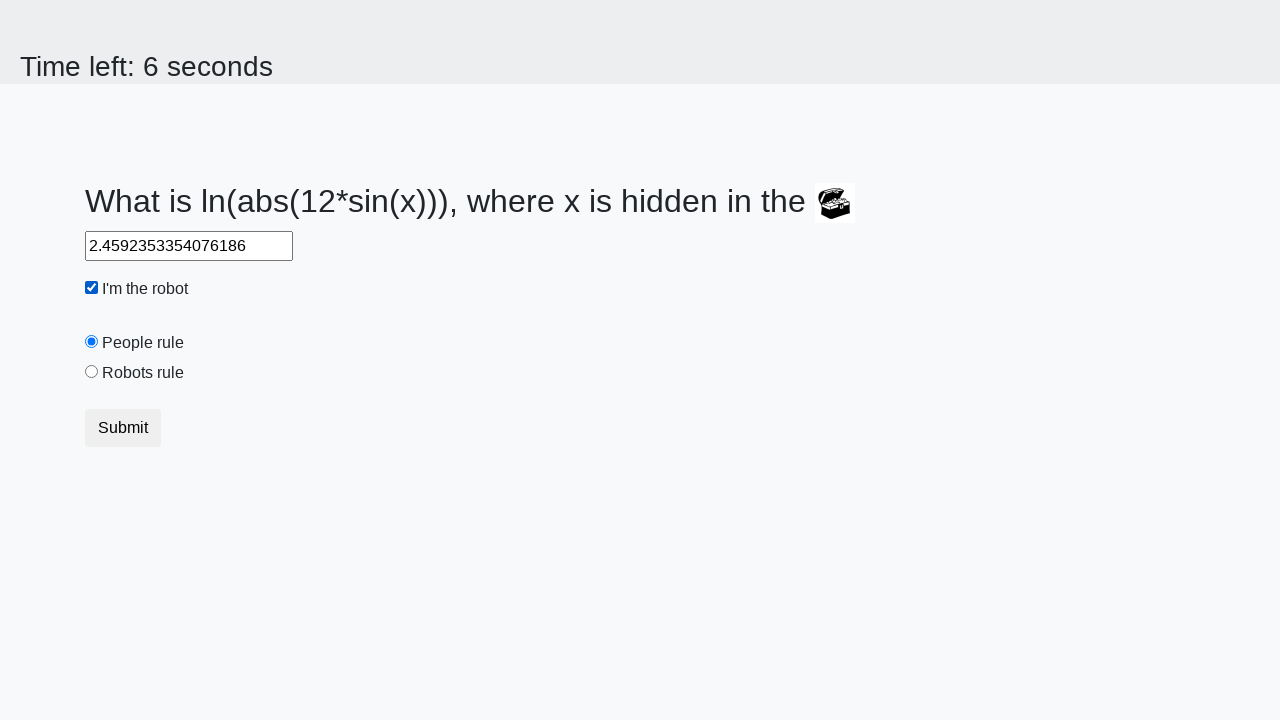

Selected 'robots rule' radio button at (92, 372) on #robotsRule
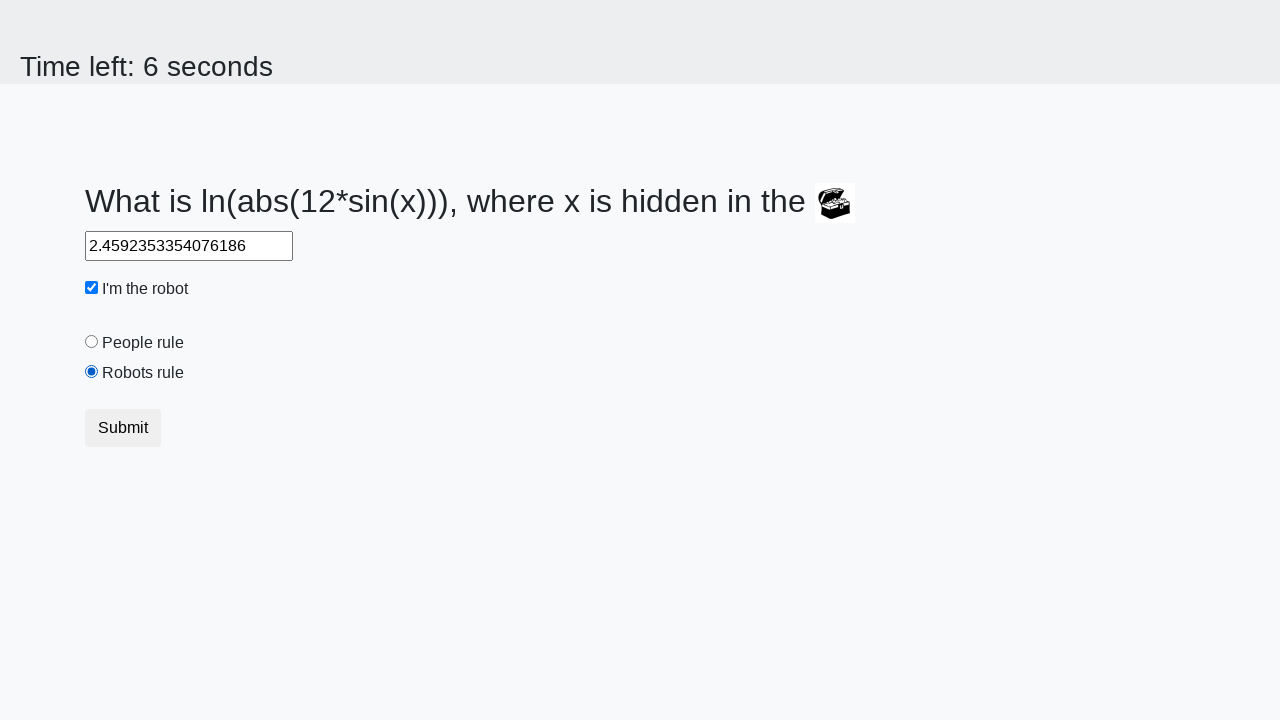

Clicked submit button to submit form at (123, 428) on button.btn
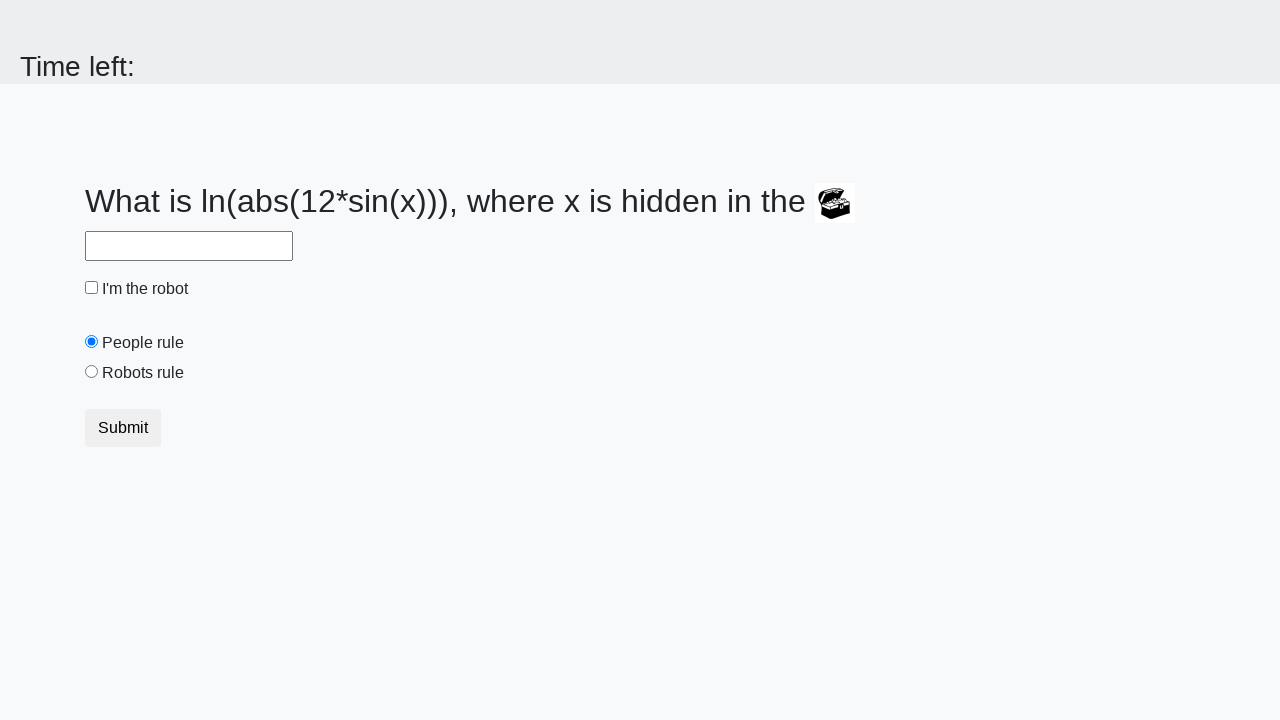

Waited for page to process form submission
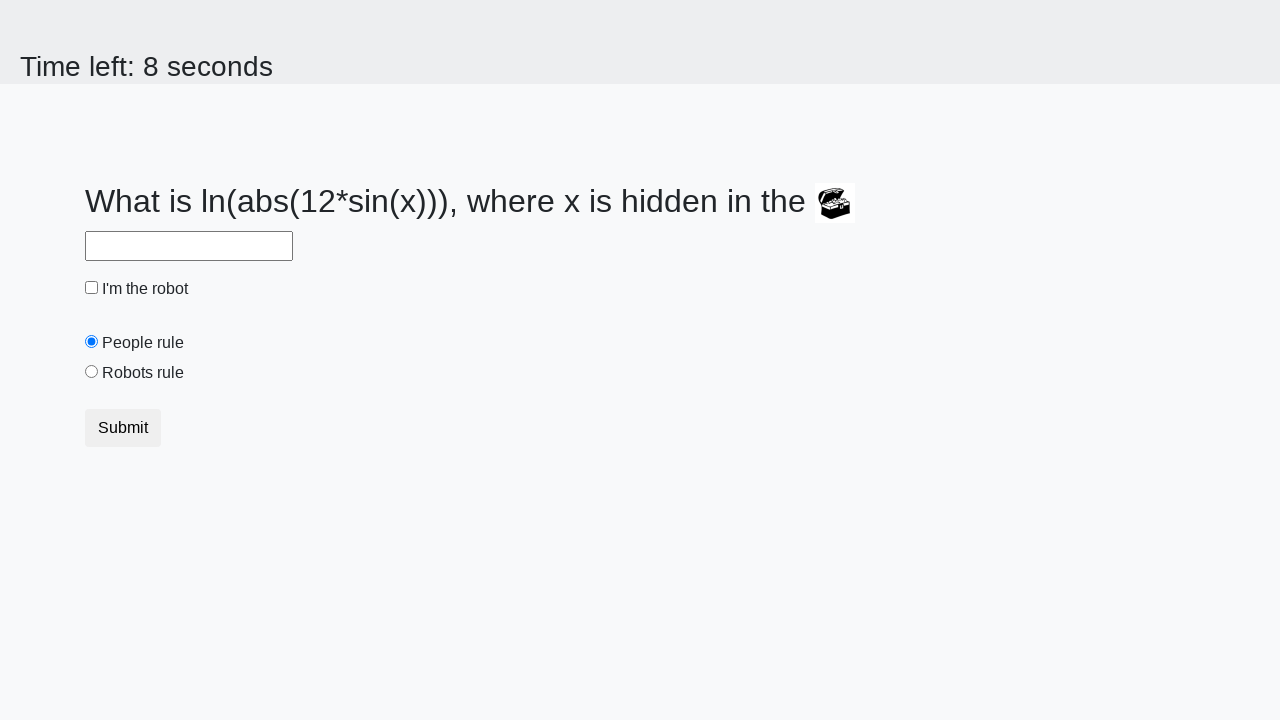

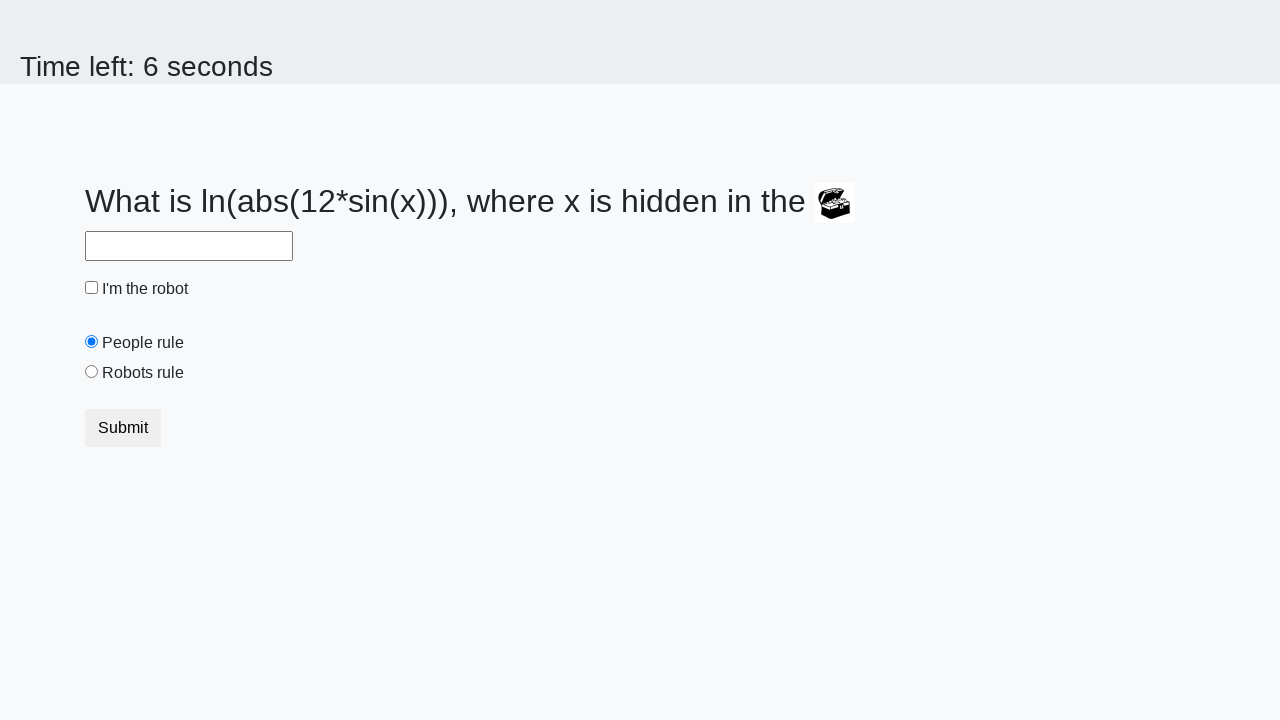